Tests adding products to cart by navigating to a product page and clicking add buttons multiple times for different products

Starting URL: https://material.playwrightvn.com/

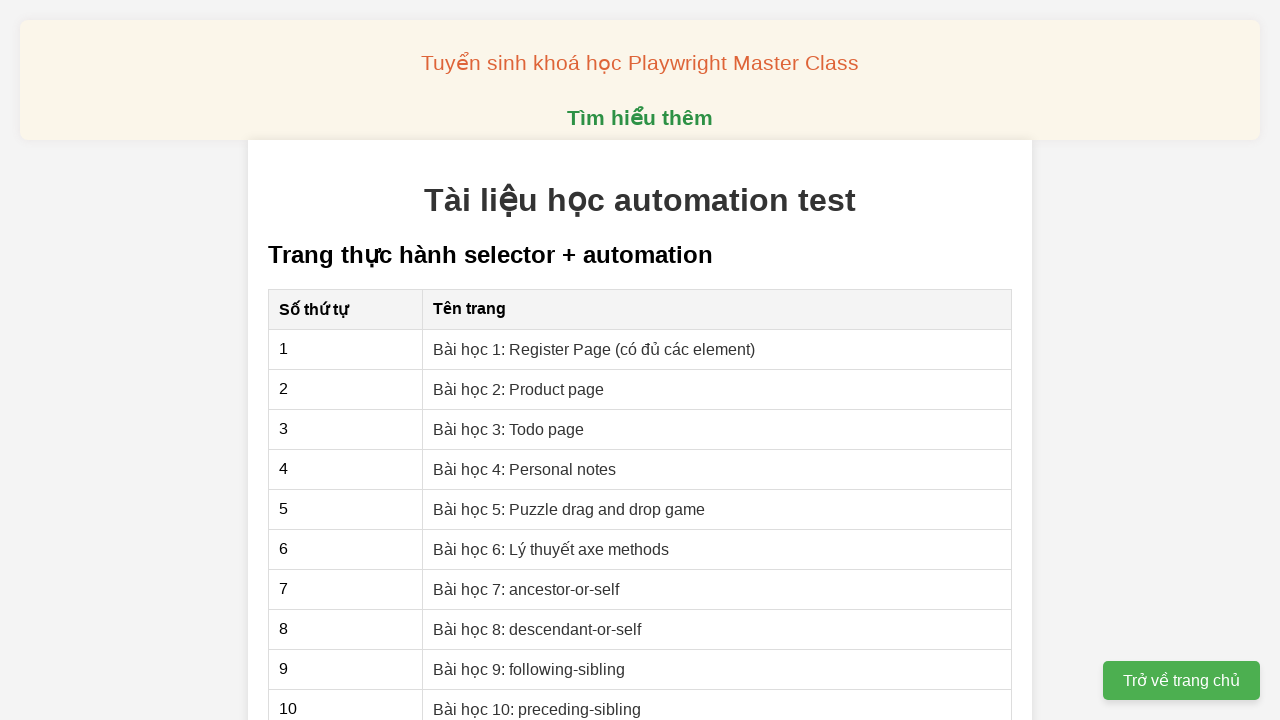

Clicked to navigate to Lesson 2 - Product page at (519, 389) on xpath=//a[text() ='Bài học 2: Product page']
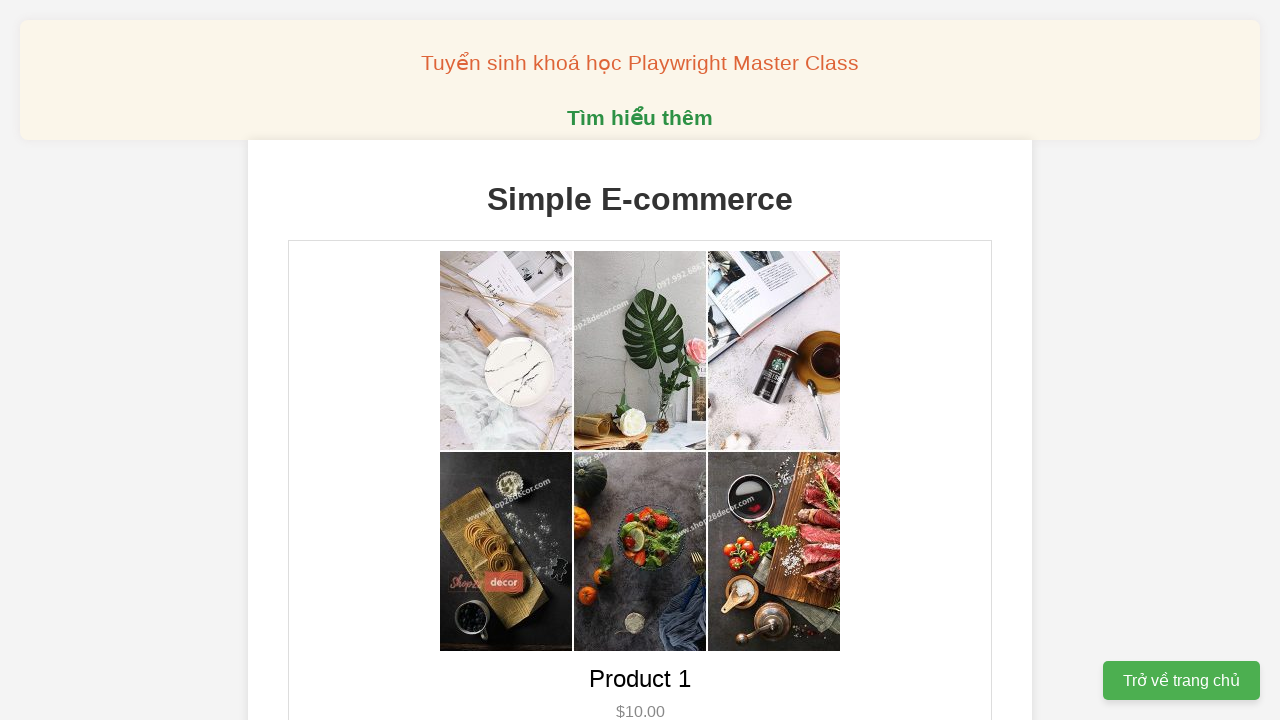

Clicked add to cart button for product 1 (attempt 1/2) at (640, 360) on xpath=//button[@data-product-id=1]
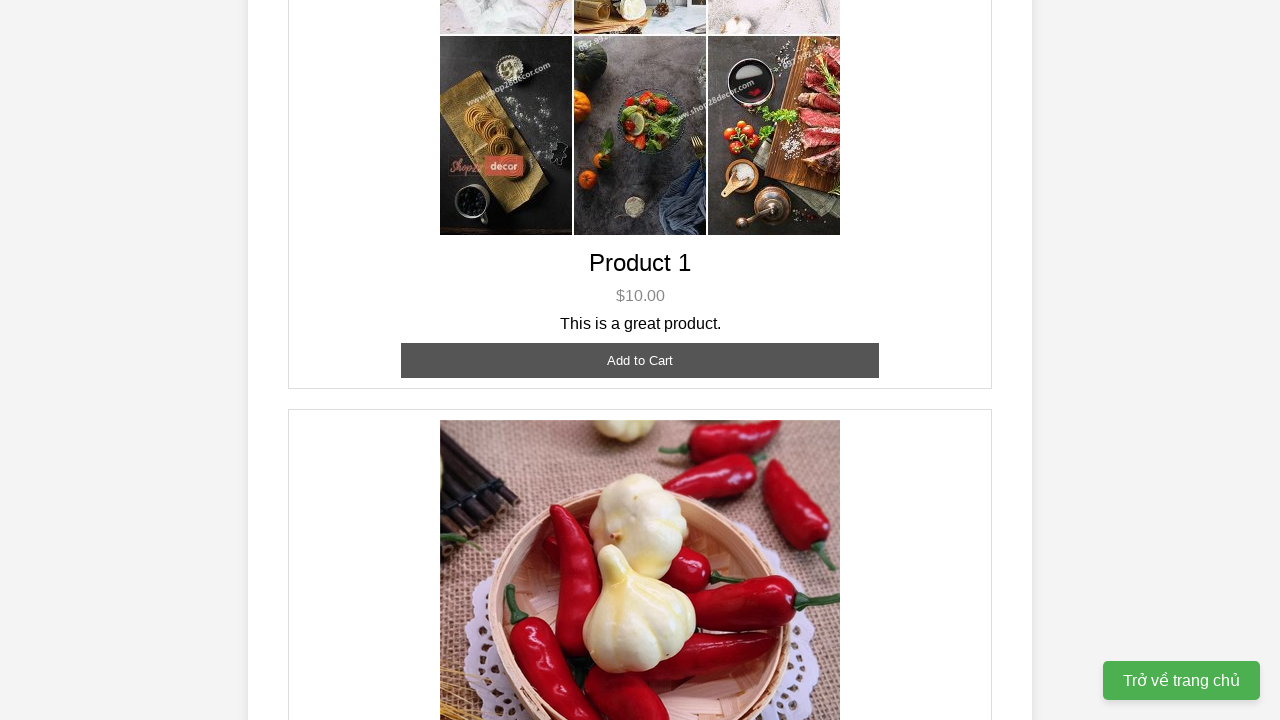

Clicked add to cart button for product 1 (attempt 2/2) at (640, 360) on xpath=//button[@data-product-id=1]
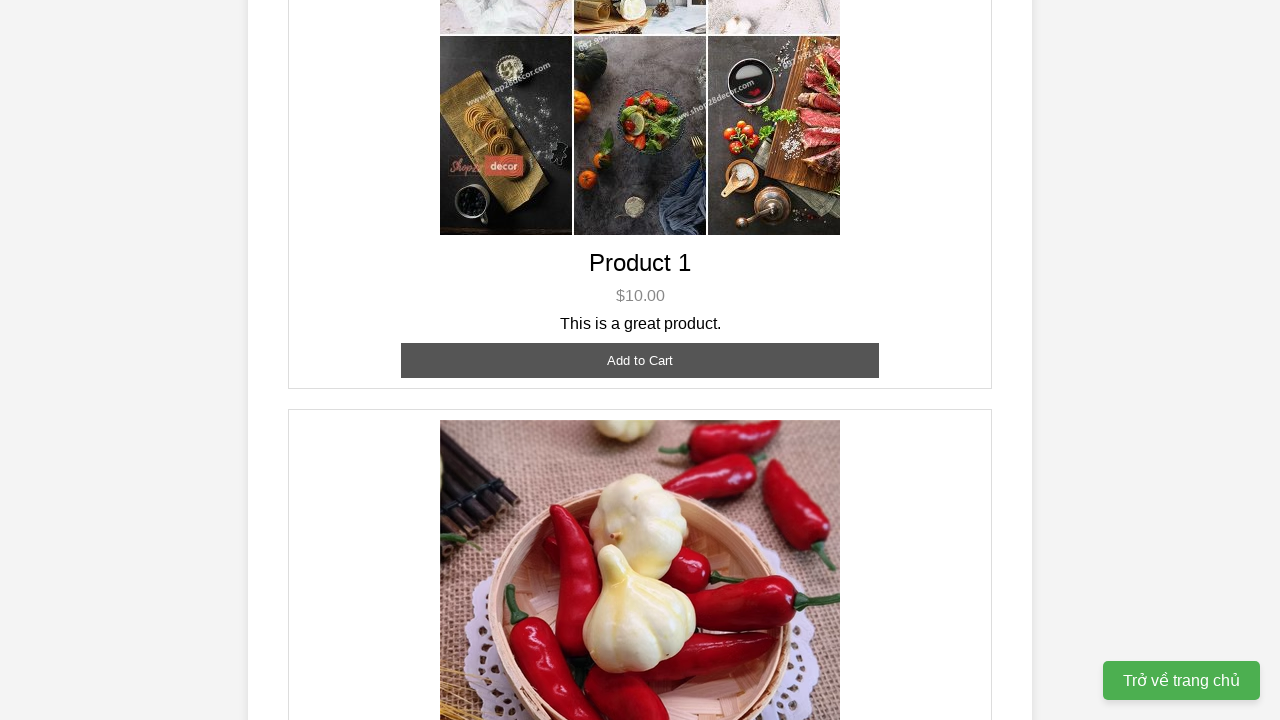

Clicked add to cart button for product 2 (attempt 1/3) at (640, 360) on xpath=//button[@data-product-id=2]
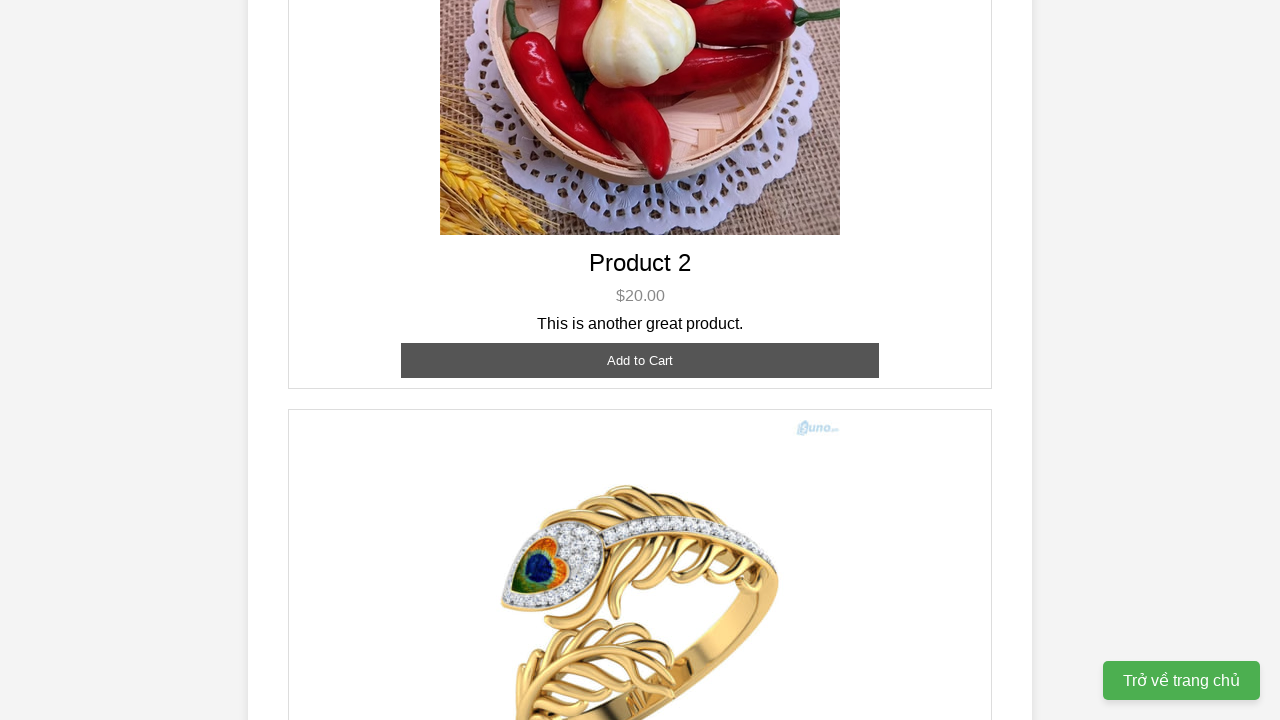

Clicked add to cart button for product 2 (attempt 2/3) at (640, 360) on xpath=//button[@data-product-id=2]
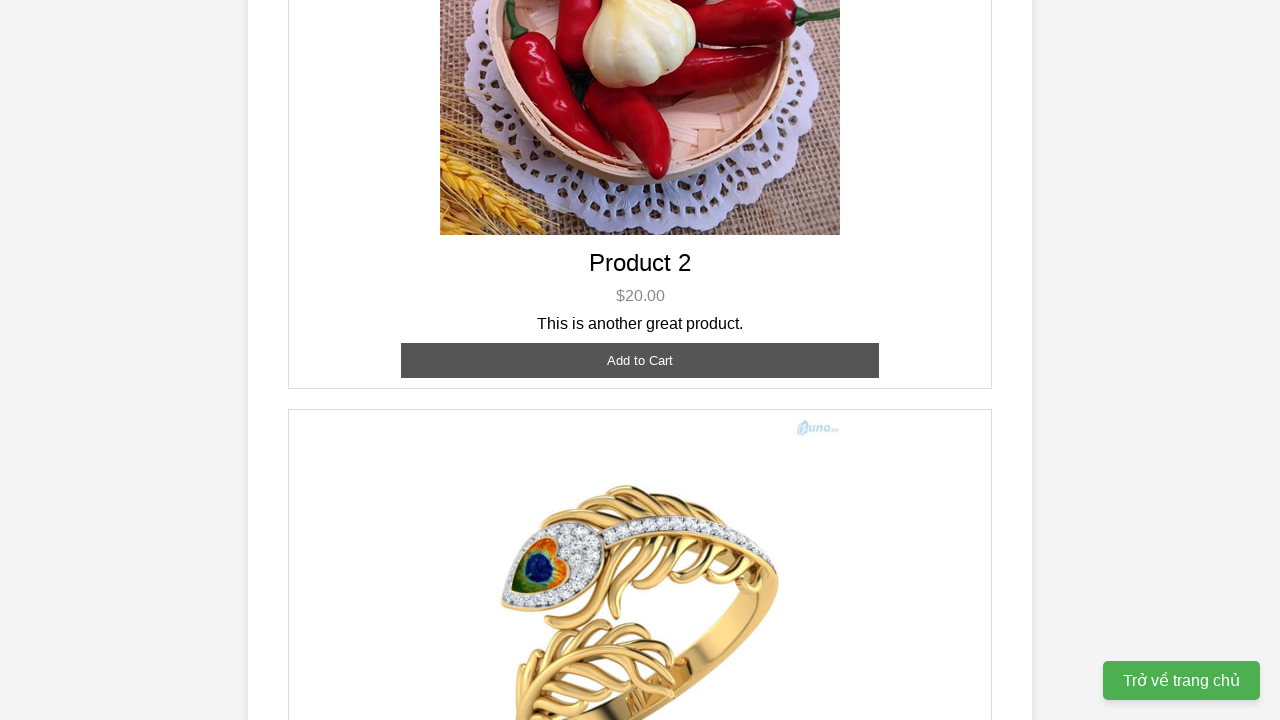

Clicked add to cart button for product 2 (attempt 3/3) at (640, 360) on xpath=//button[@data-product-id=2]
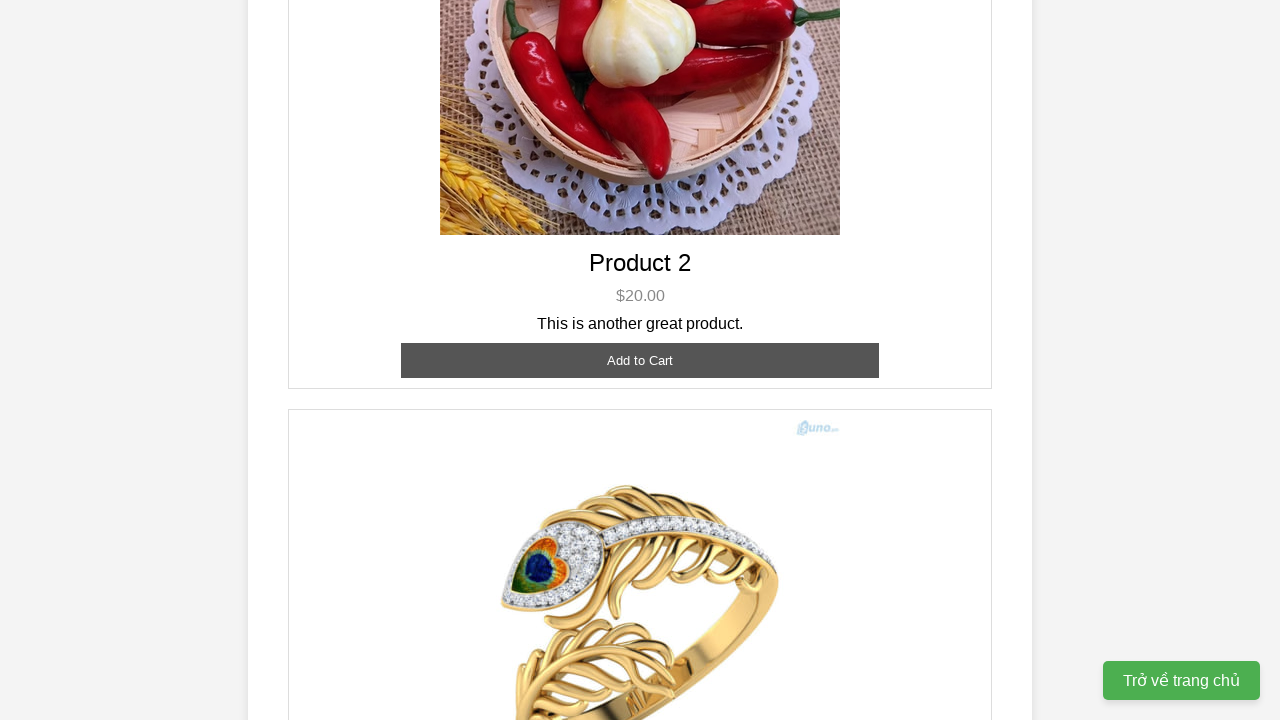

Clicked add to cart button for product 3 at (640, 388) on xpath=//button[@data-product-id=3]
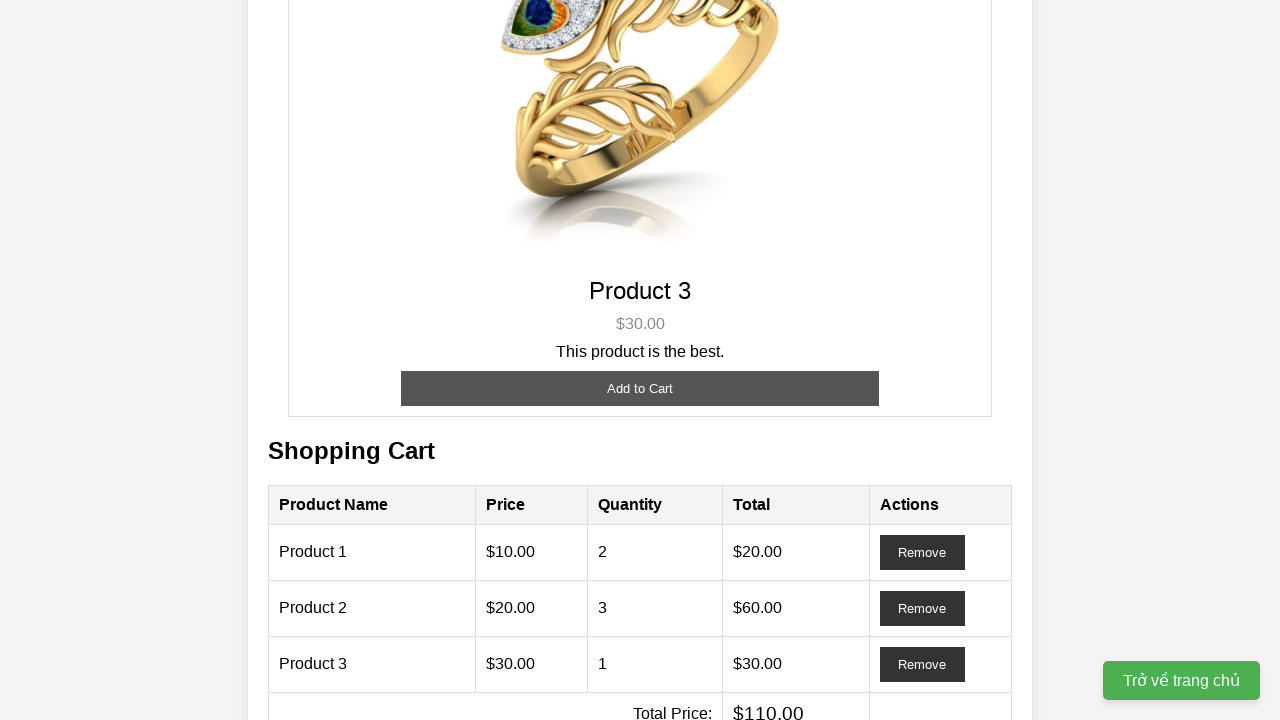

Waited 2 seconds for actions to complete
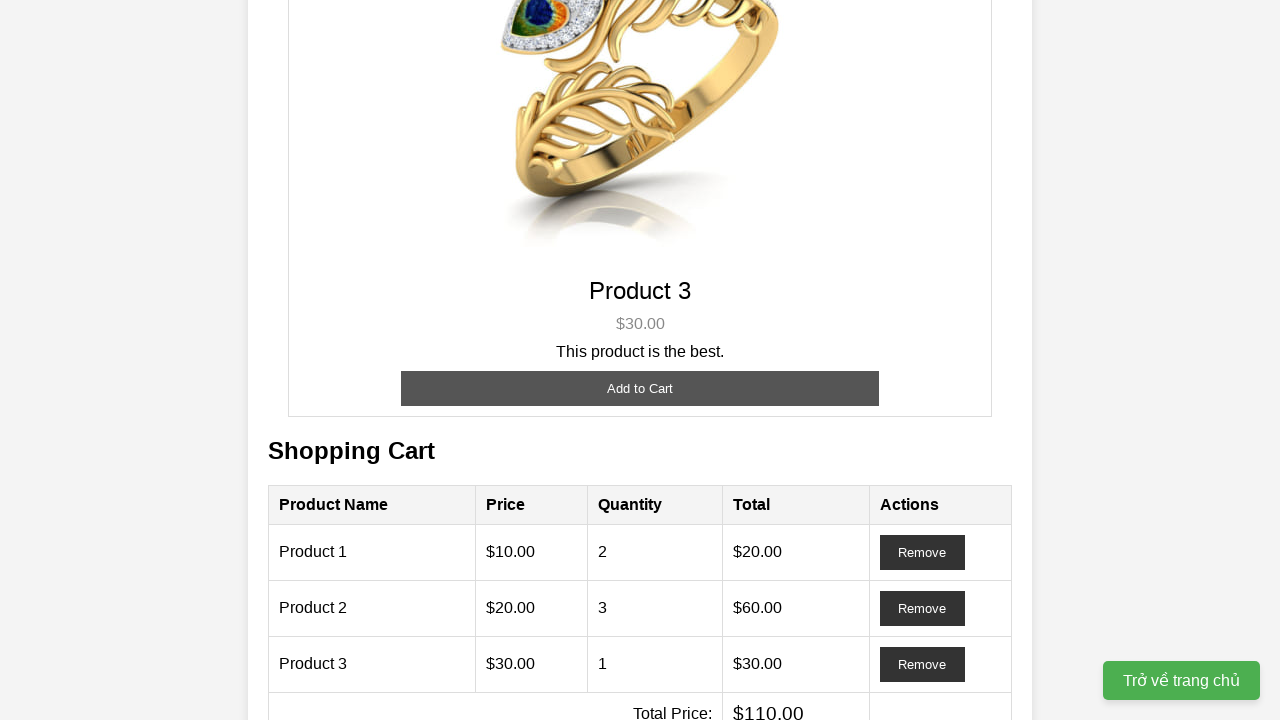

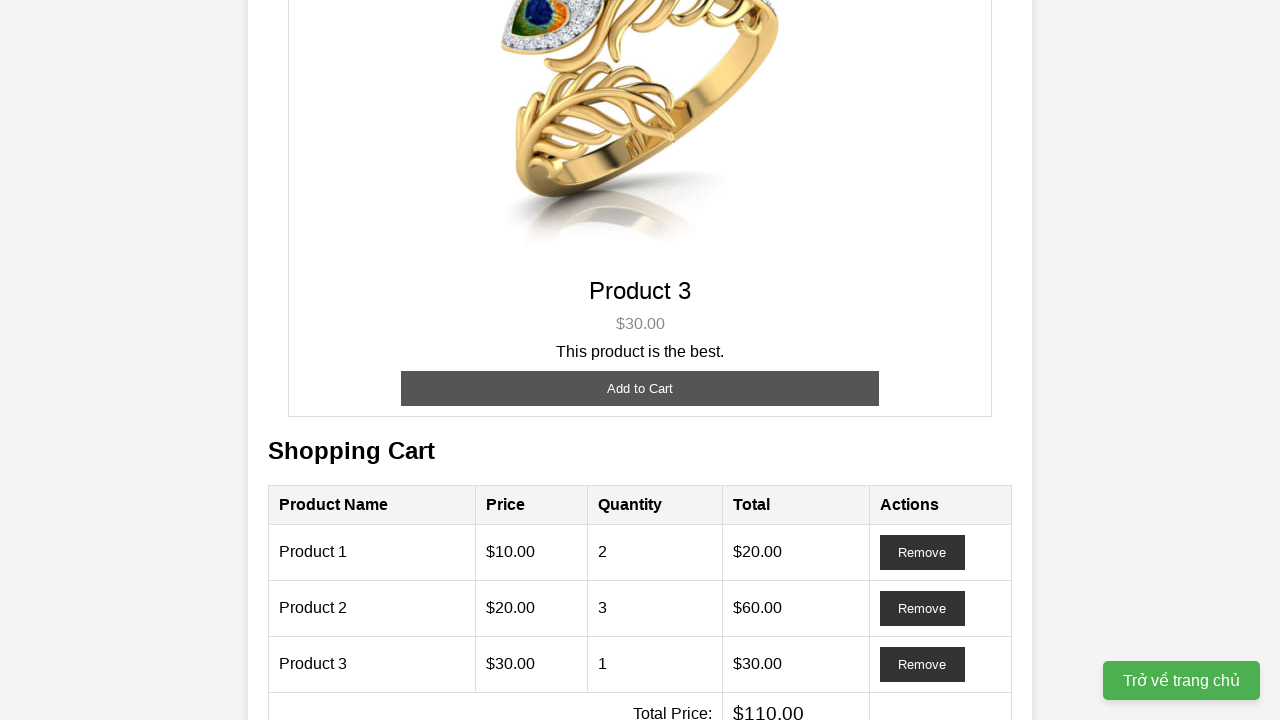